Tests a math exercise form by reading a value from the page, calculating the answer using a logarithmic formula, filling in the answer, selecting a checkbox and radio button, then submitting the form.

Starting URL: http://suninjuly.github.io/math.html

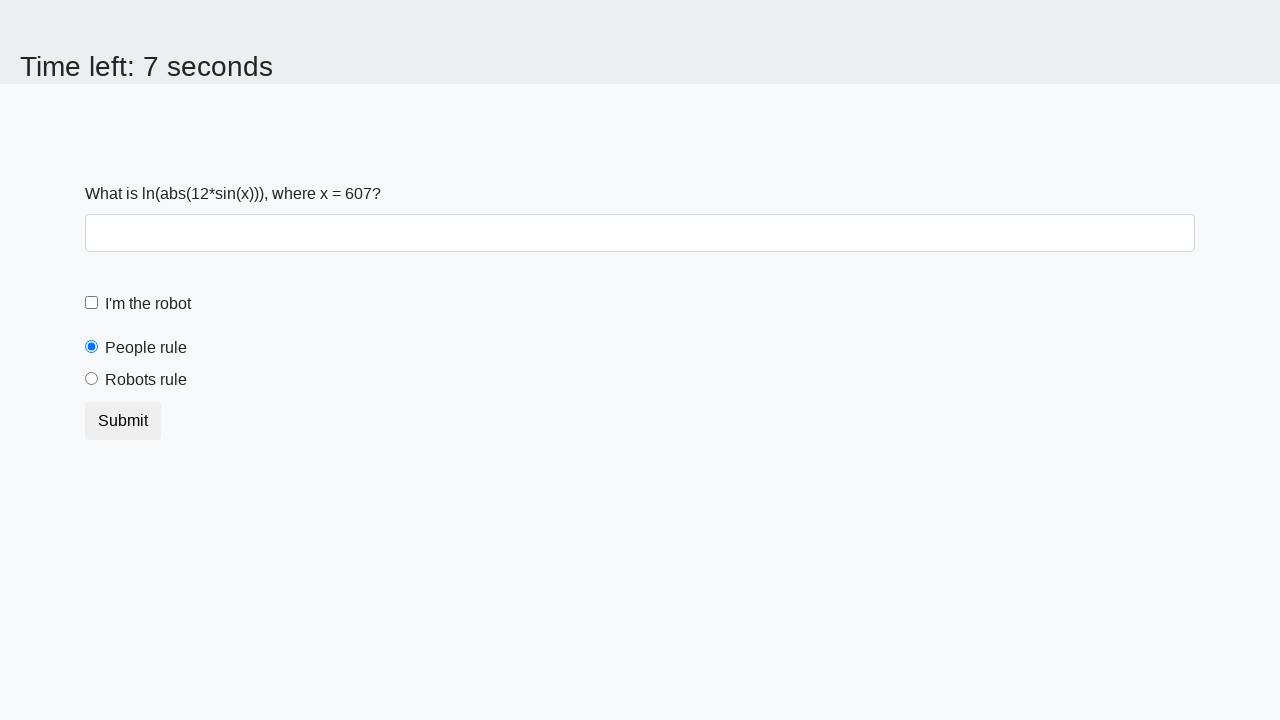

Located and read the x value from #input_value element
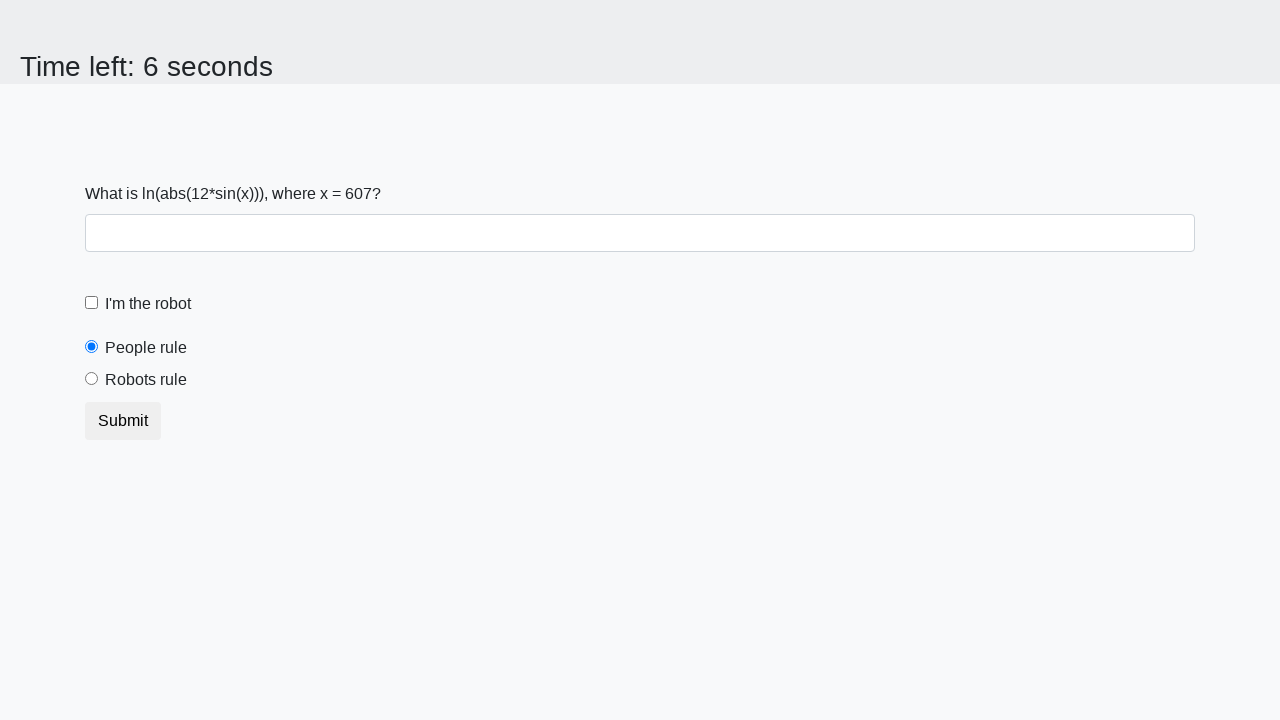

Calculated answer using logarithmic formula: log(abs(12 * sin(607))) = 2.011755335774452
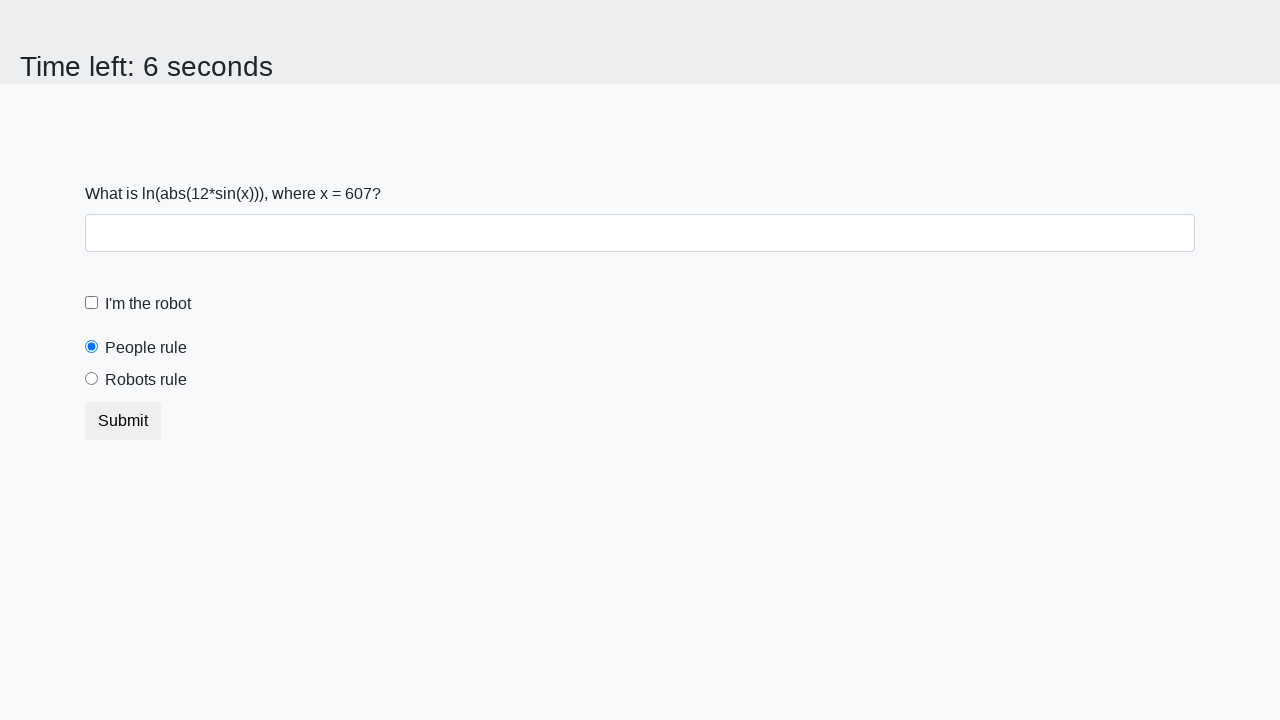

Filled answer field with calculated value: 2.011755335774452 on #answer
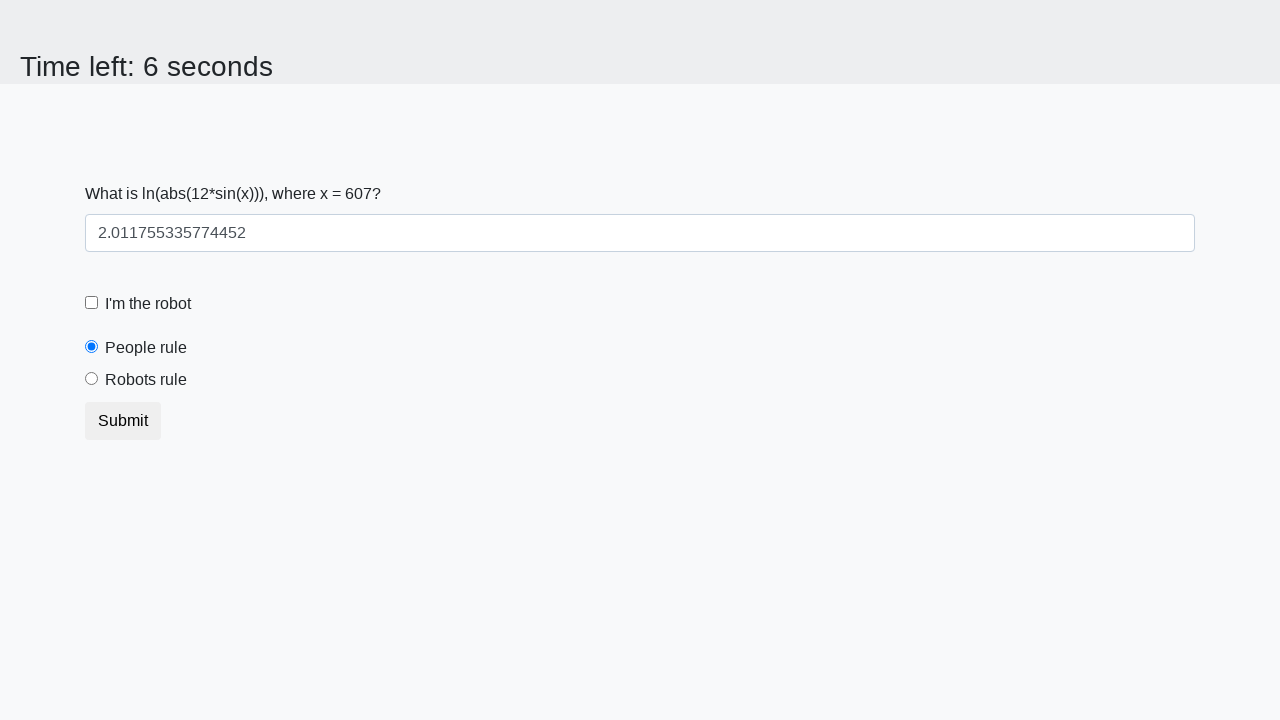

Clicked the robot checkbox at (148, 304) on label[for='robotCheckbox']
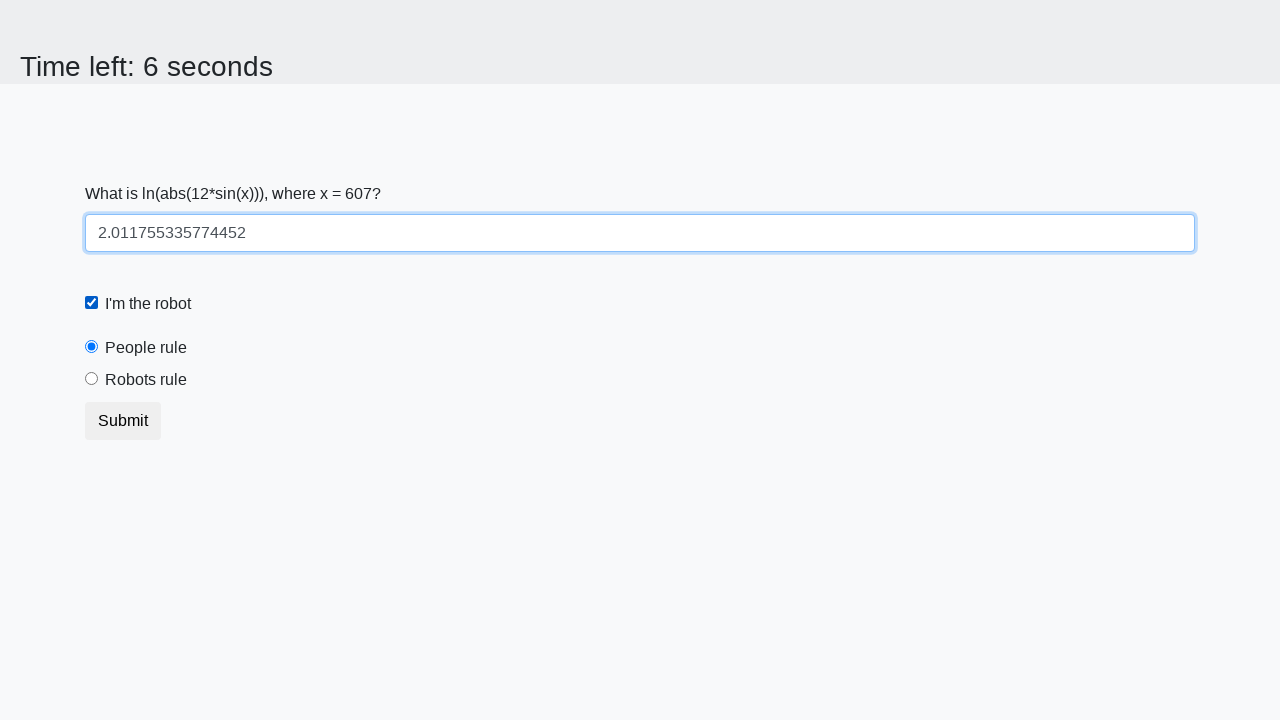

Selected the 'robots rule' radio button at (146, 380) on label[for='robotsRule']
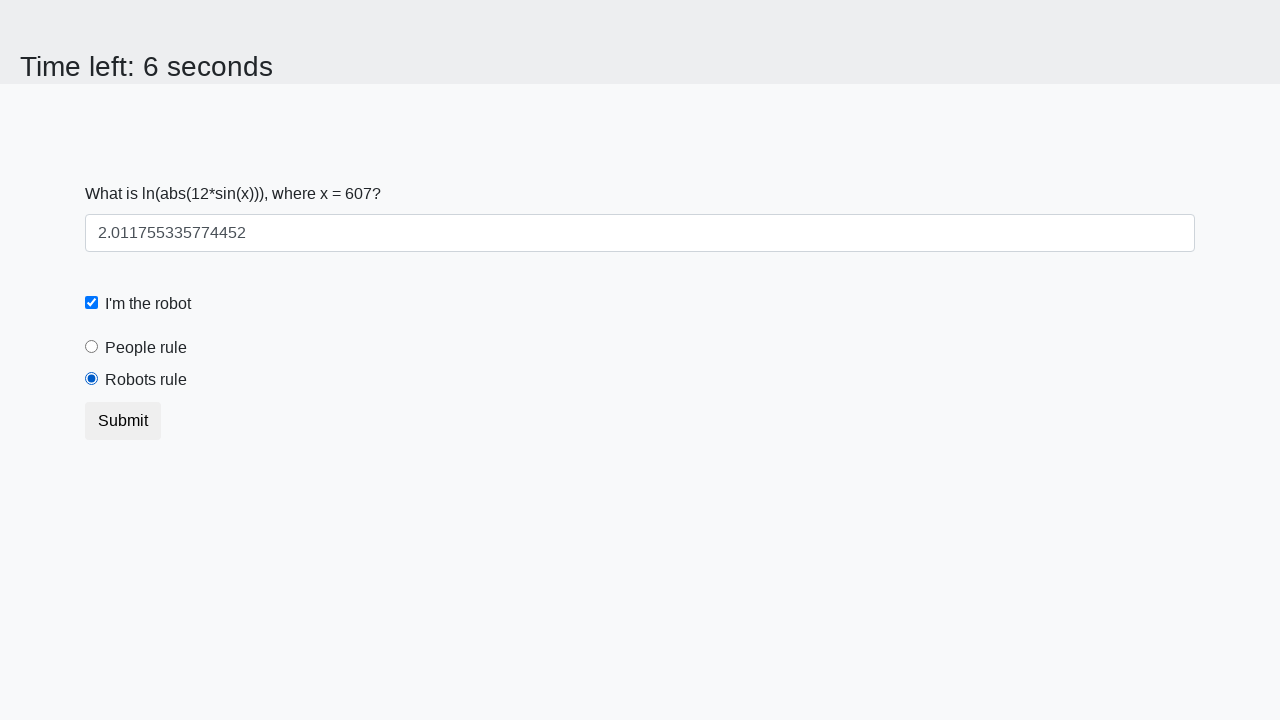

Clicked the submit button to submit the form at (123, 421) on button.btn
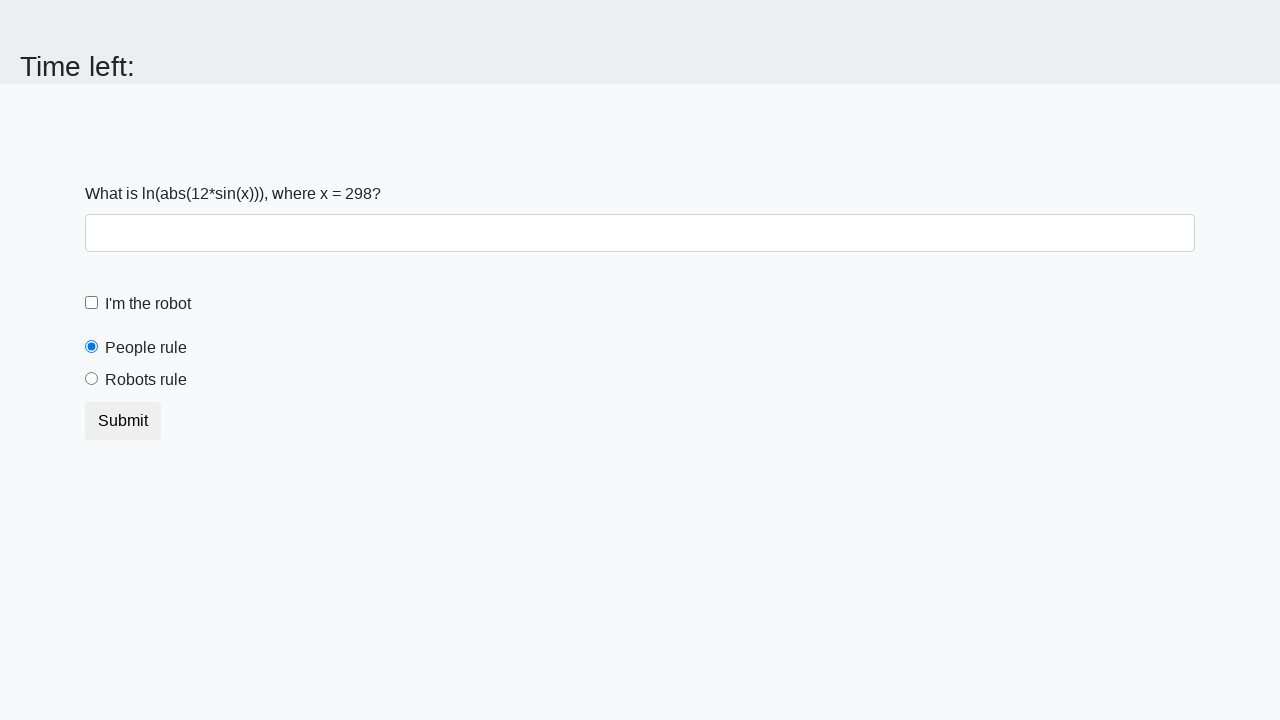

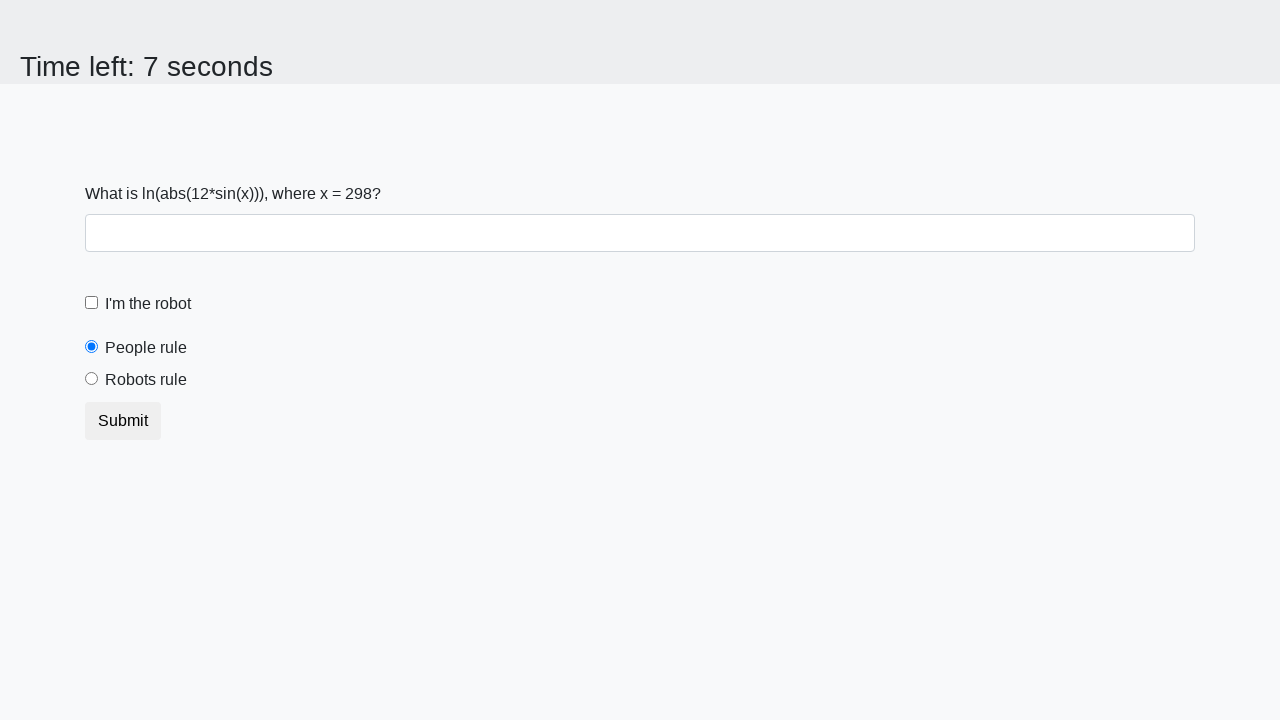